Tests menu functionality by hovering over menu items to expand submenus and clicking on a nested option.

Starting URL: https://jqueryui.com/menu/

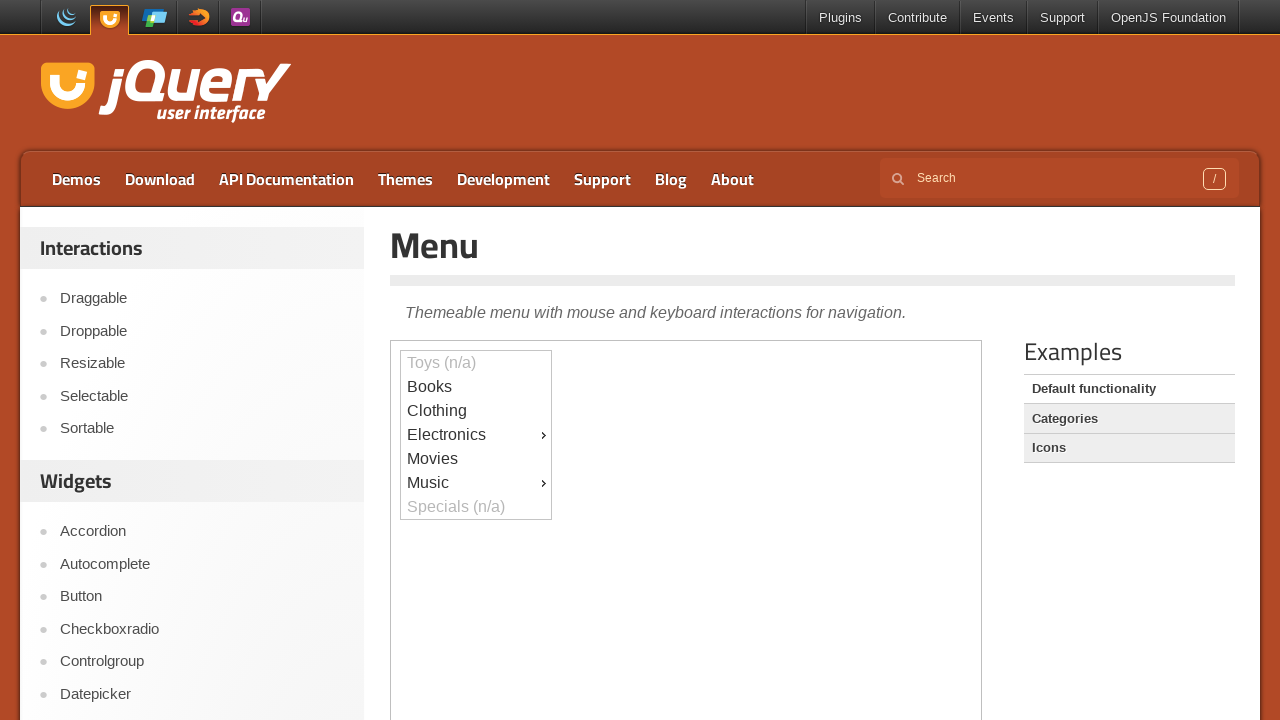

Scrolled down 300px to see the menu demo
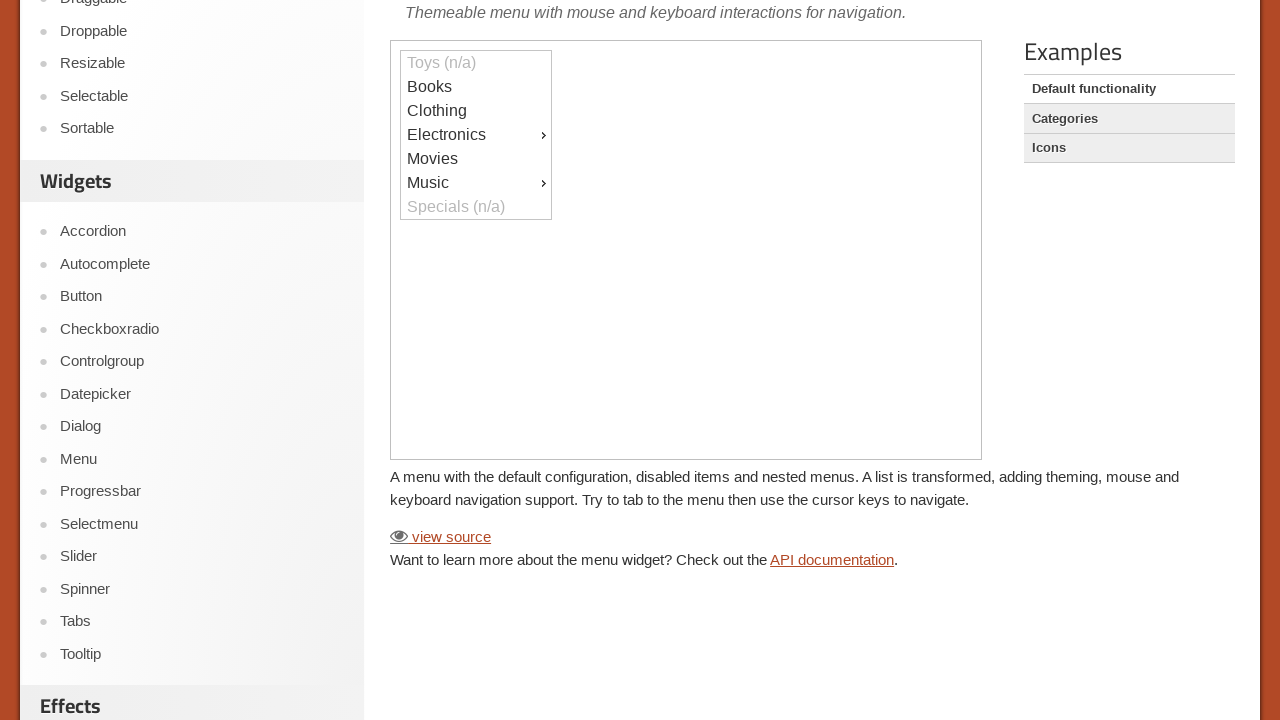

Located the first iframe containing the menu
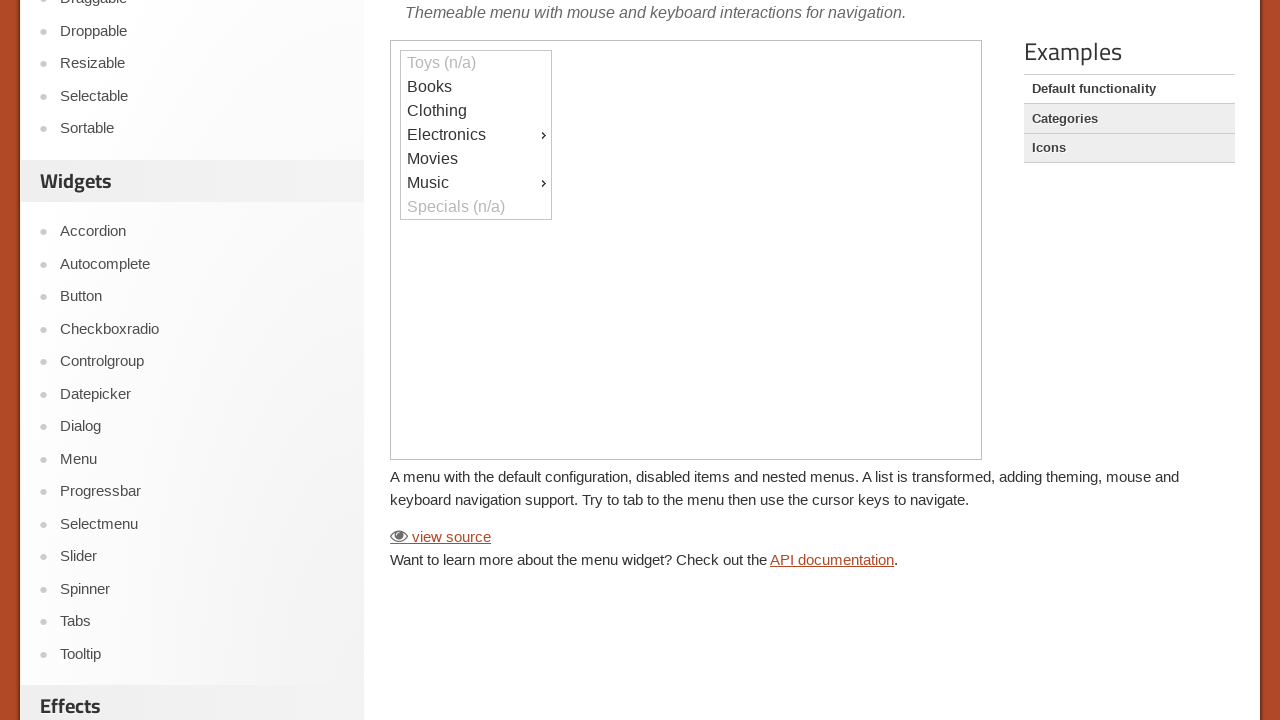

Located Music menu item
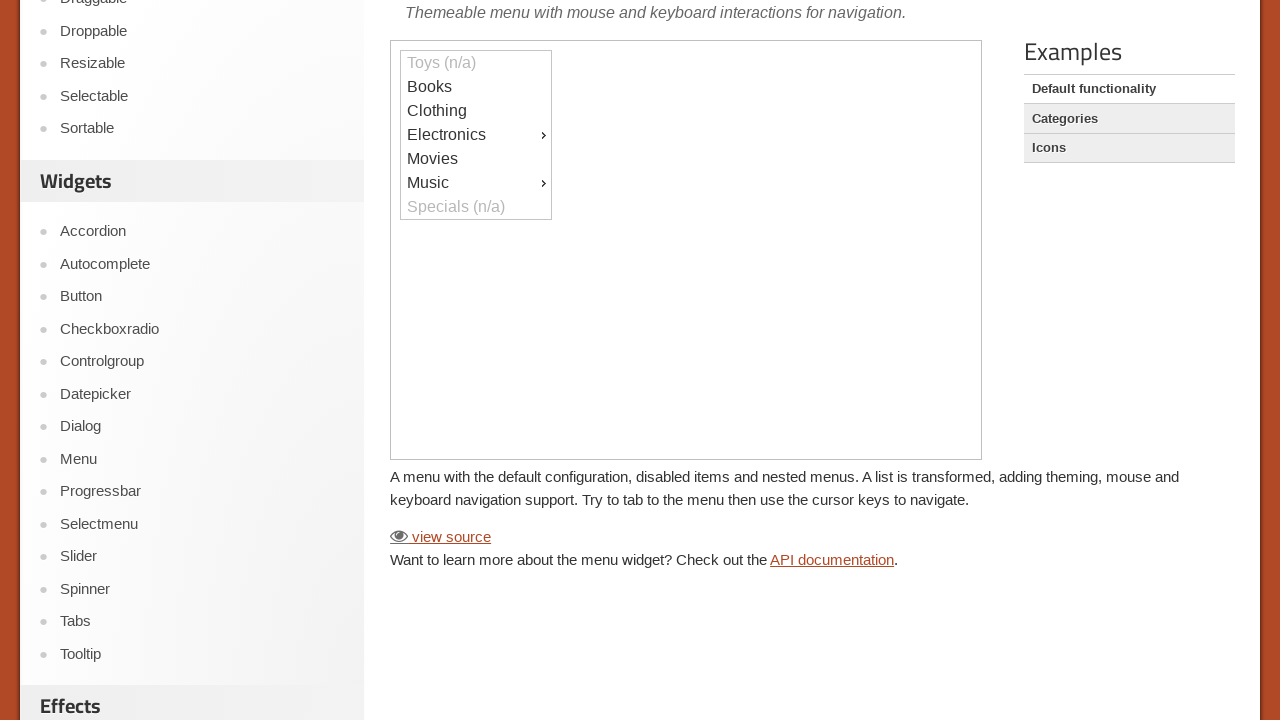

Hovered over Music menu item to expand submenu at (476, 183) on iframe >> nth=0 >> internal:control=enter-frame >> #ui-id-9
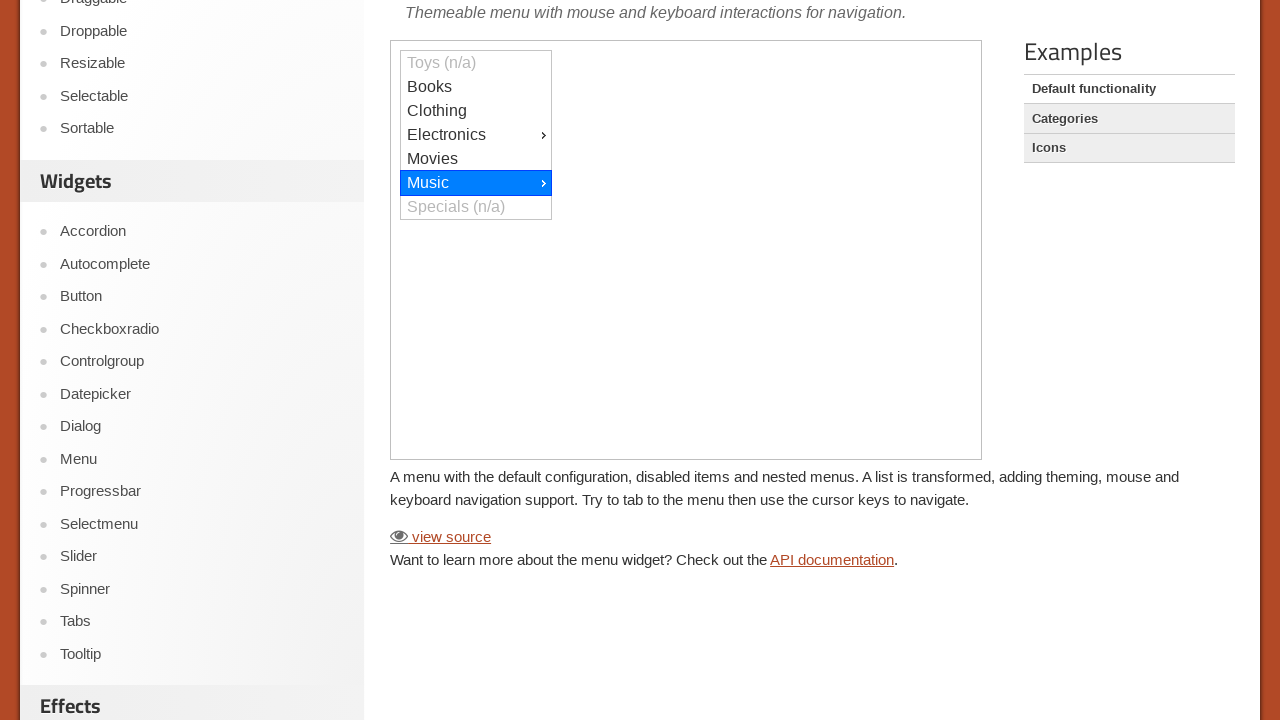

Waited 500ms for submenu animation
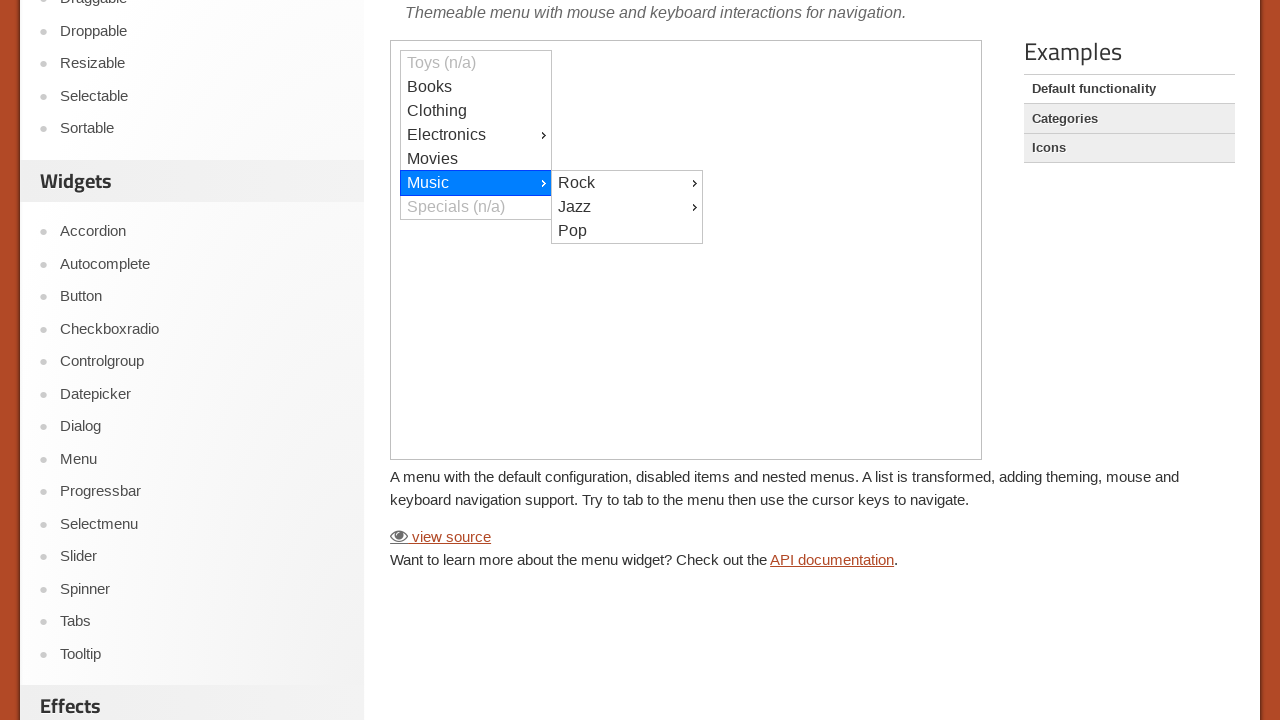

Located Rock submenu option
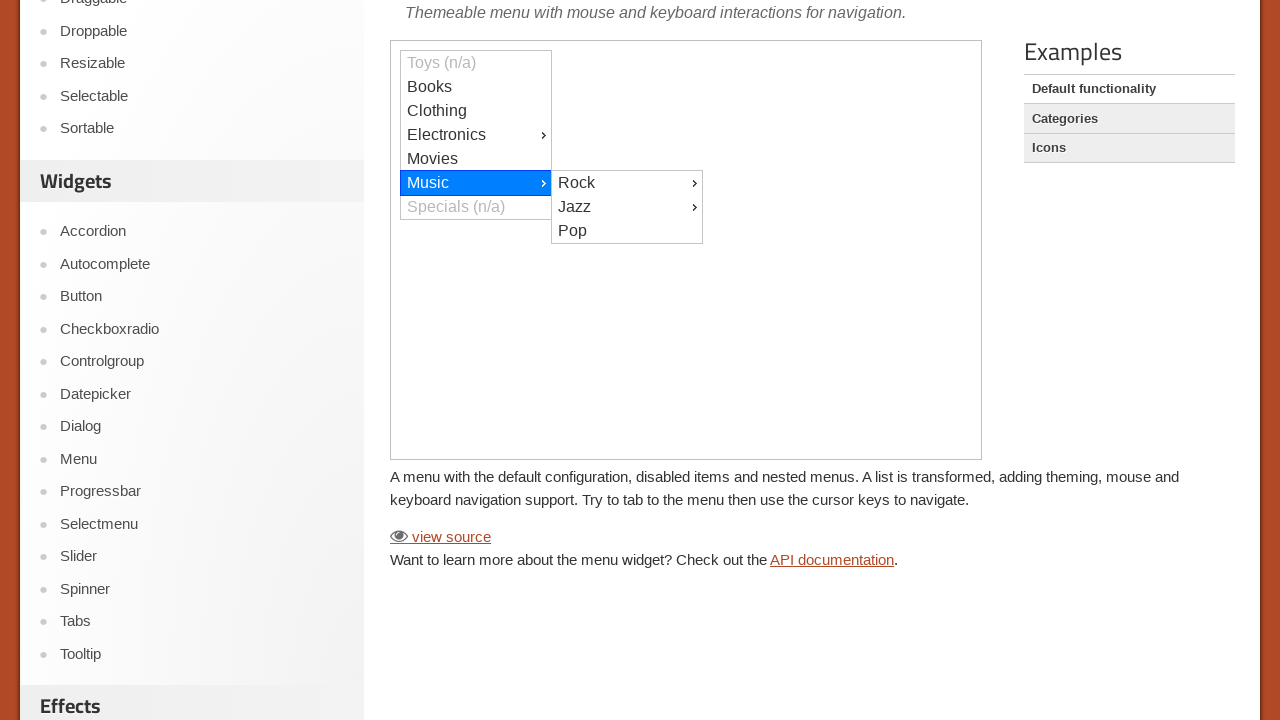

Hovered over Rock submenu to expand nested options at (627, 183) on iframe >> nth=0 >> internal:control=enter-frame >> div >> internal:has-text="Roc
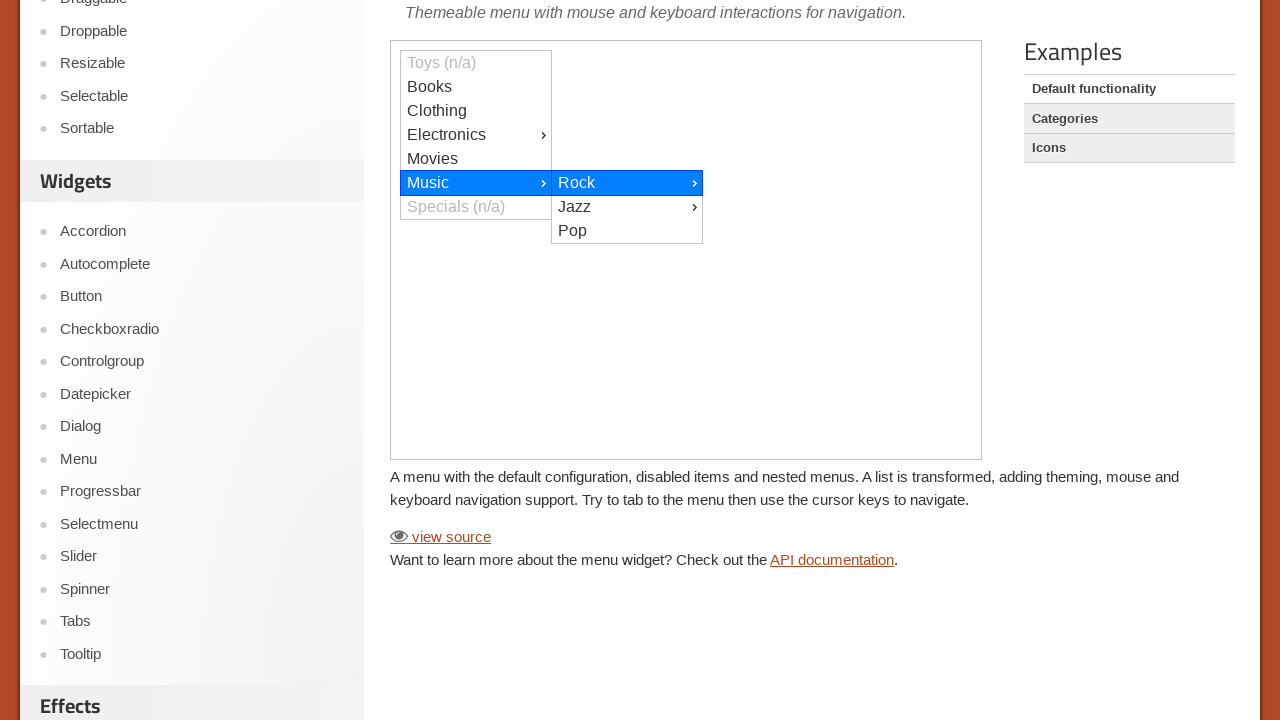

Waited 500ms for nested submenu animation
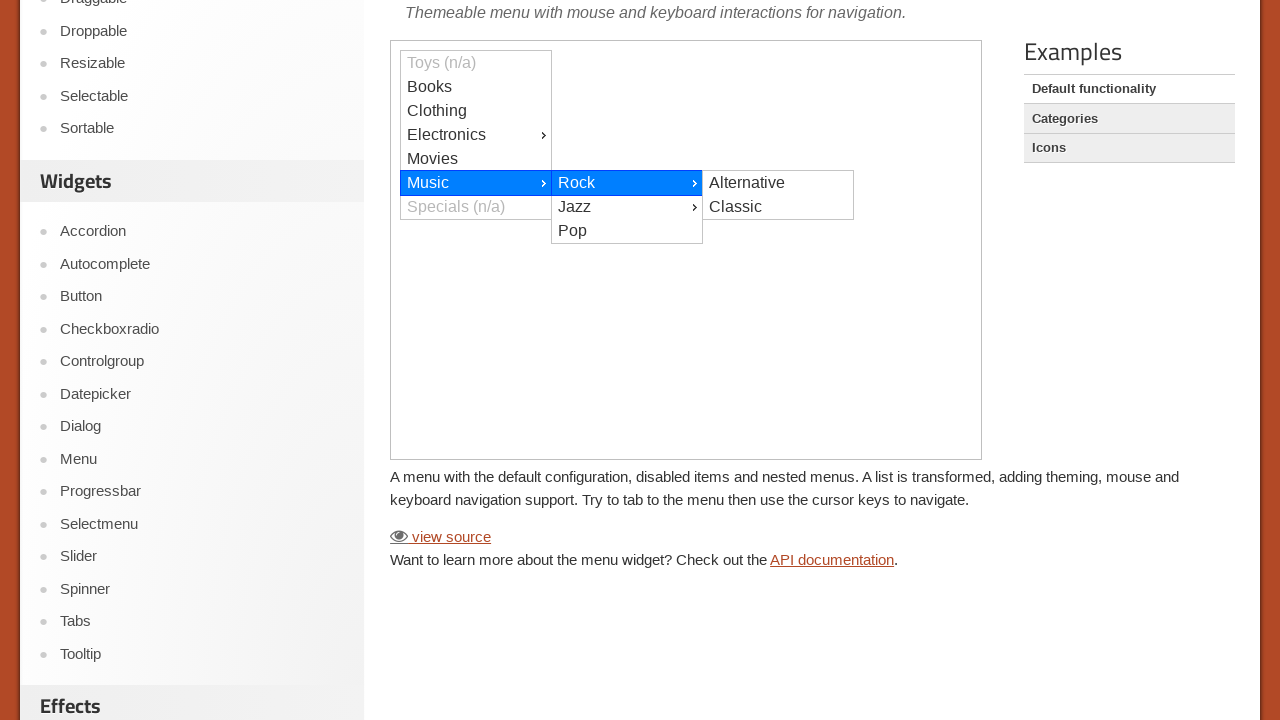

Located Alternative option under Rock submenu
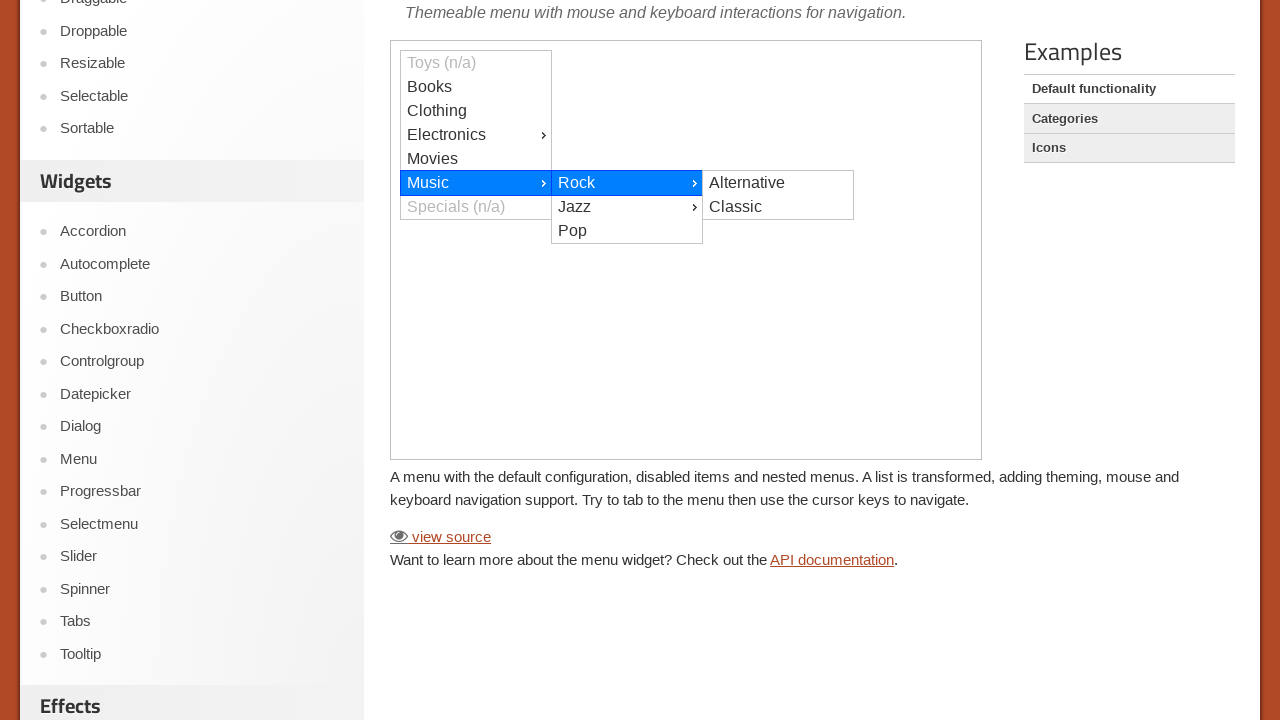

Clicked on Alternative menu option at (778, 183) on iframe >> nth=0 >> internal:control=enter-frame >> div >> internal:has-text="Alt
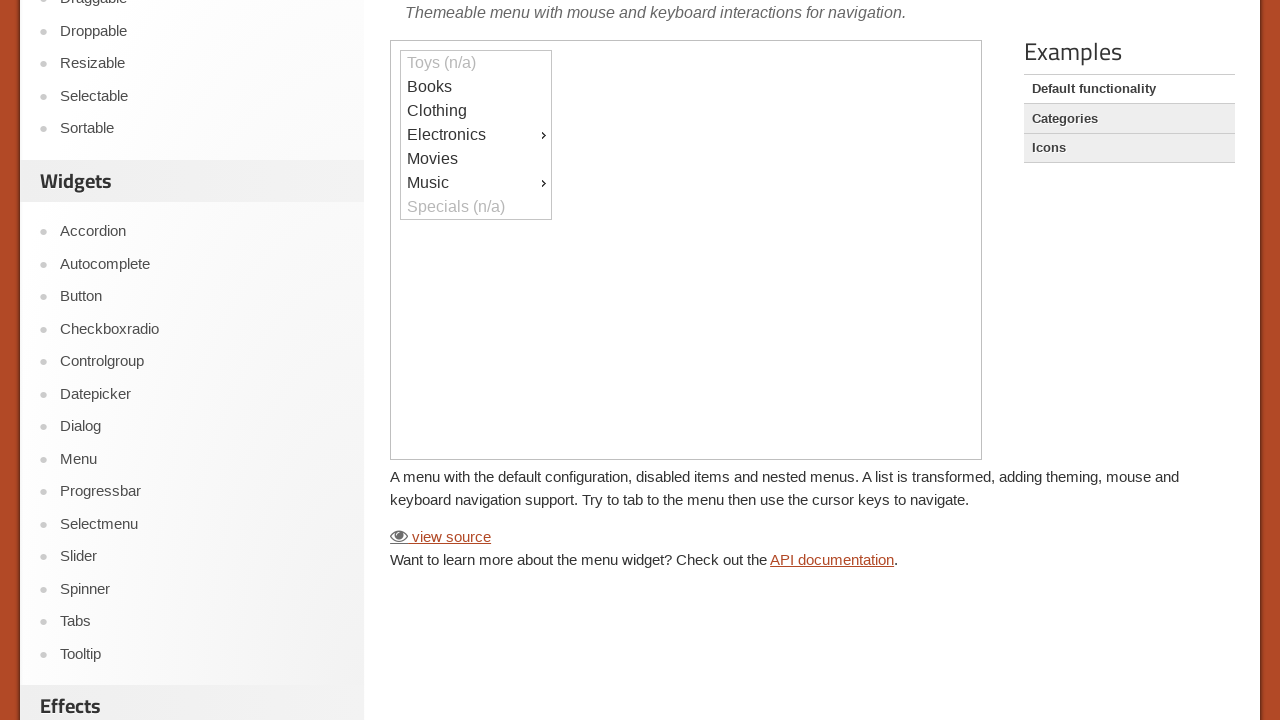

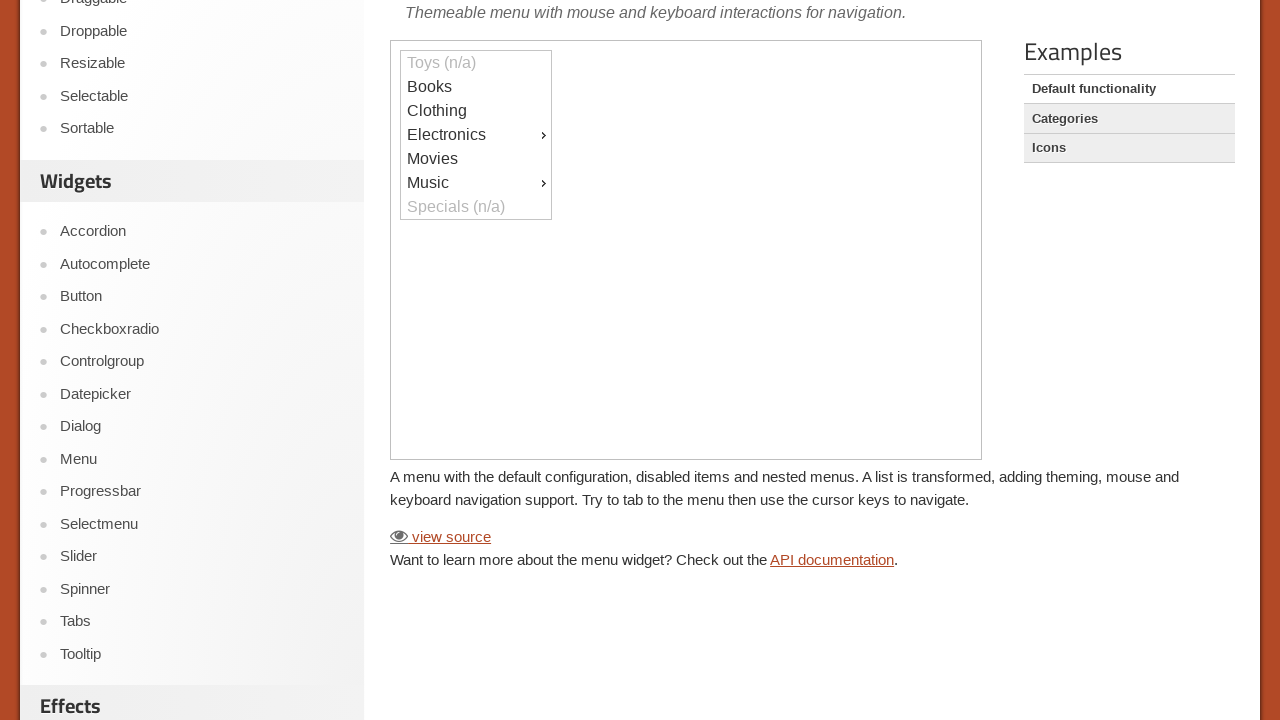